Tests form inputs on a scrollable page by filling name and date fields

Starting URL: https://formy-project.herokuapp.com/scroll

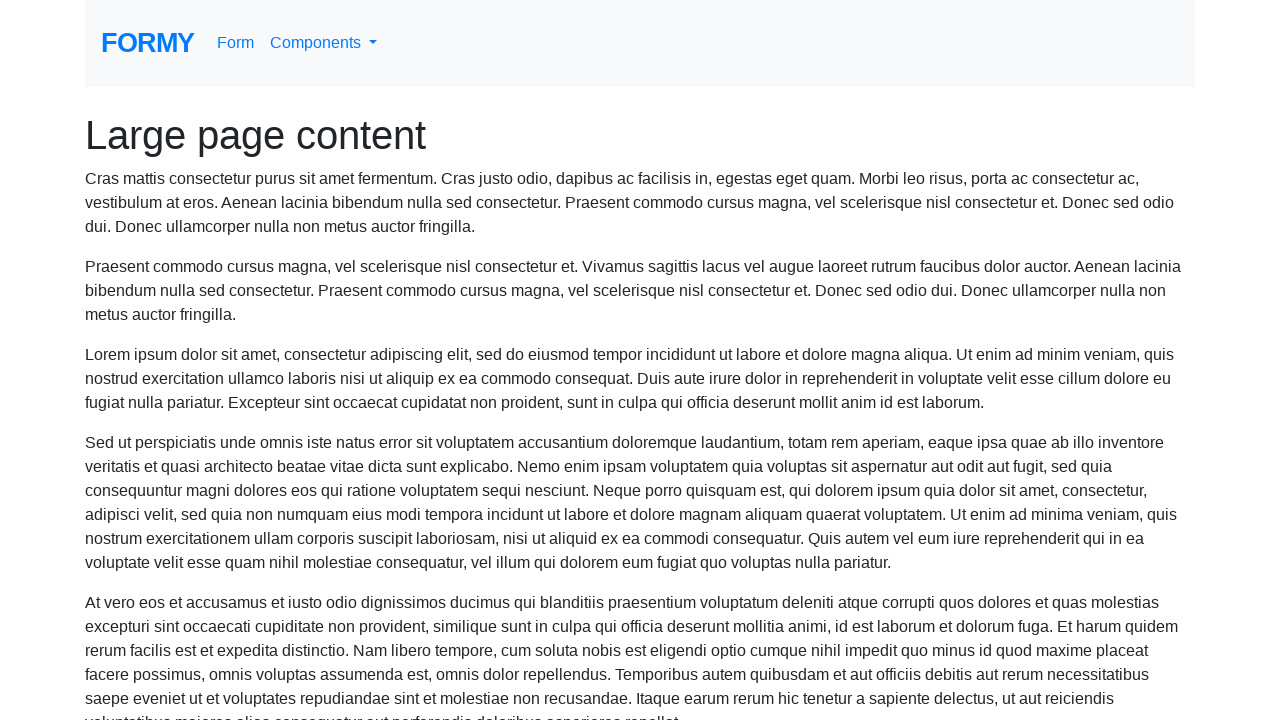

Filled name field with 'Test User Name' on #name
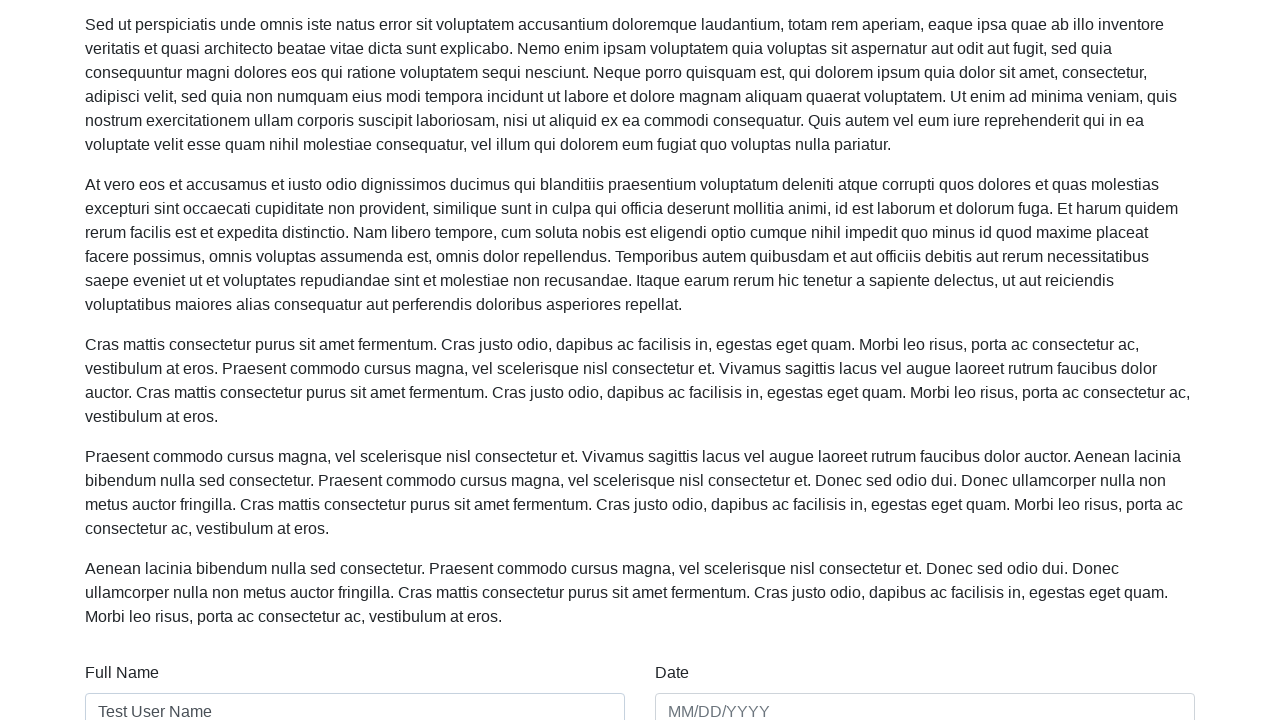

Filled date field with '02/02/2000' on #date
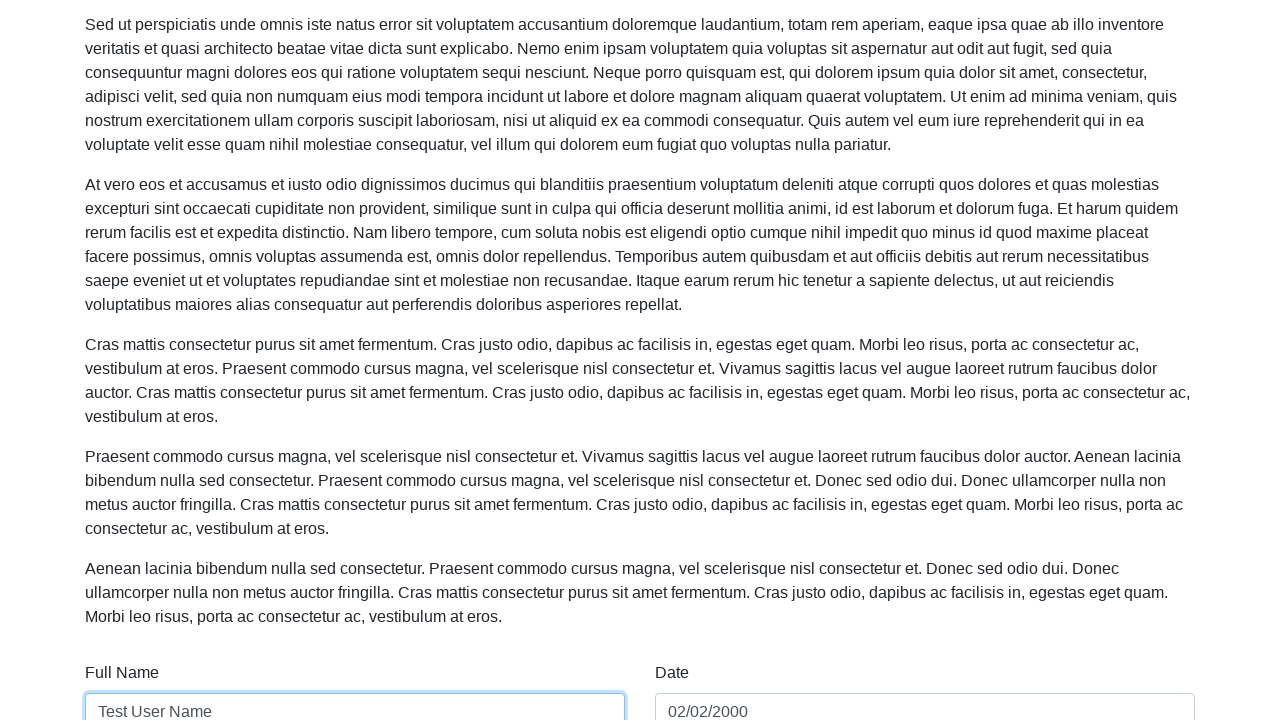

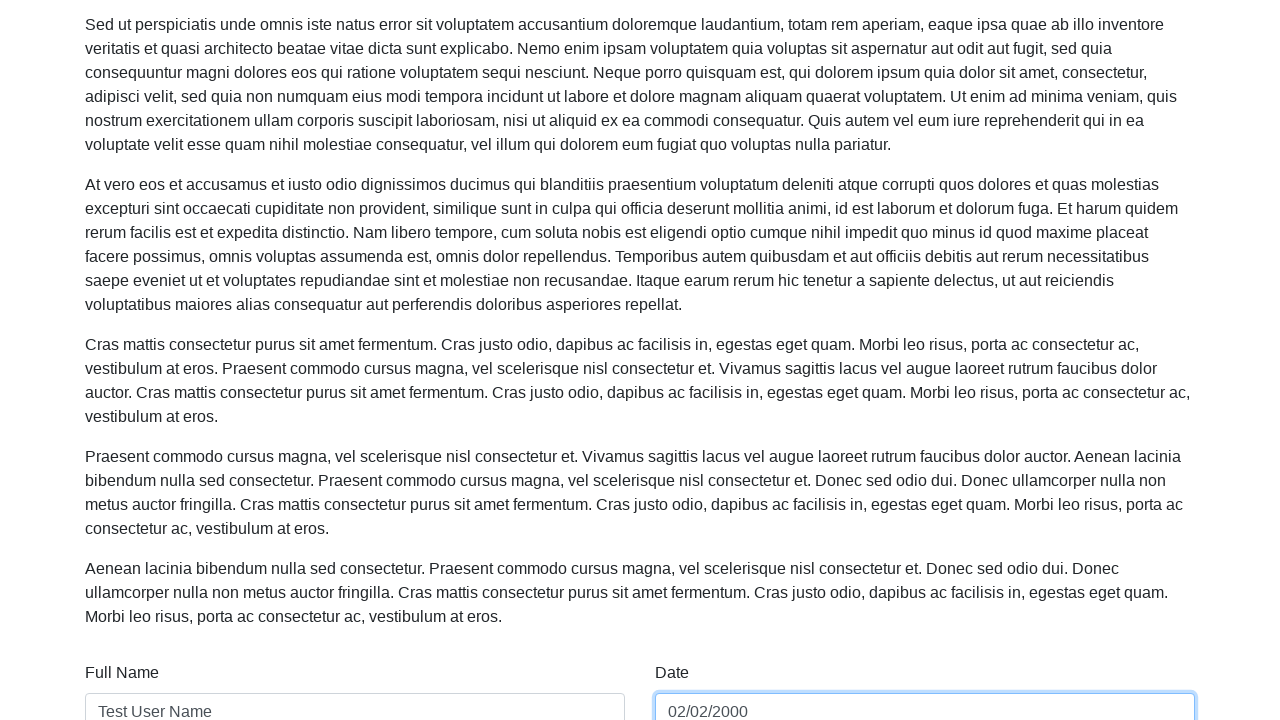